Tests hover functionality by moving mouse over user profile images and verifying that the hidden usernames (user1, user2, user3) are revealed on hover.

Starting URL: https://the-internet.herokuapp.com/hovers

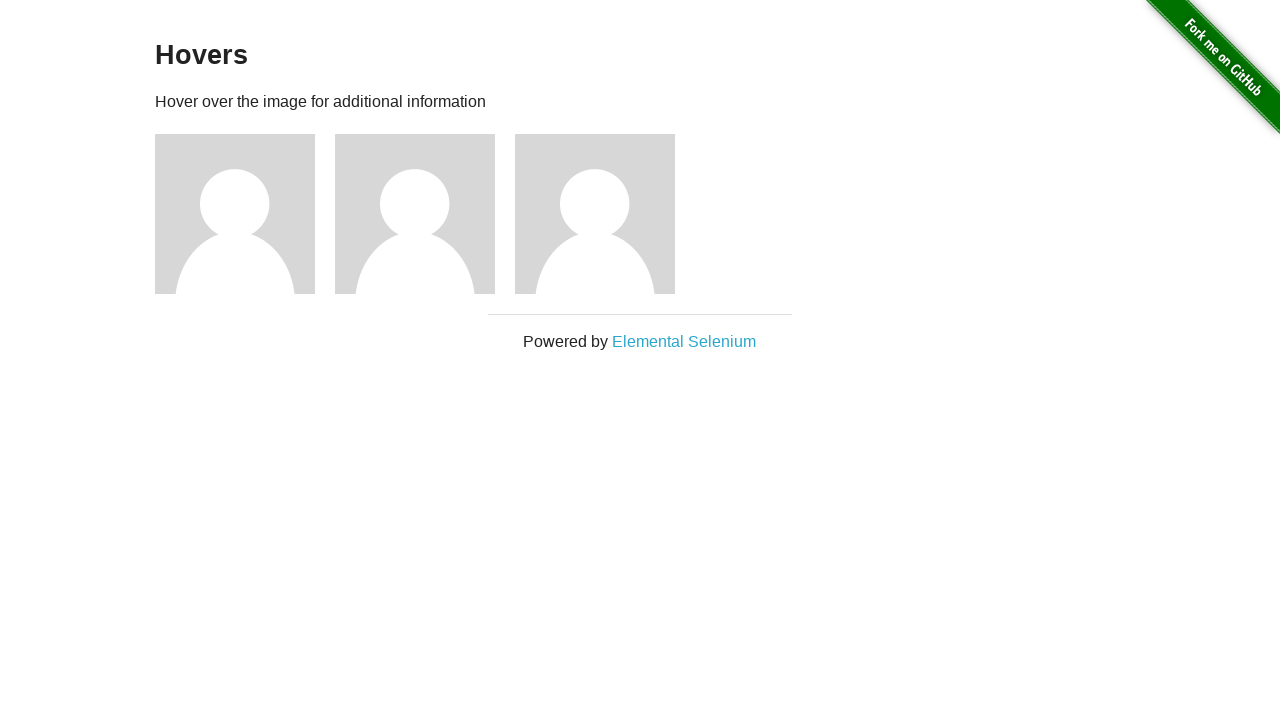

Located all user profile images
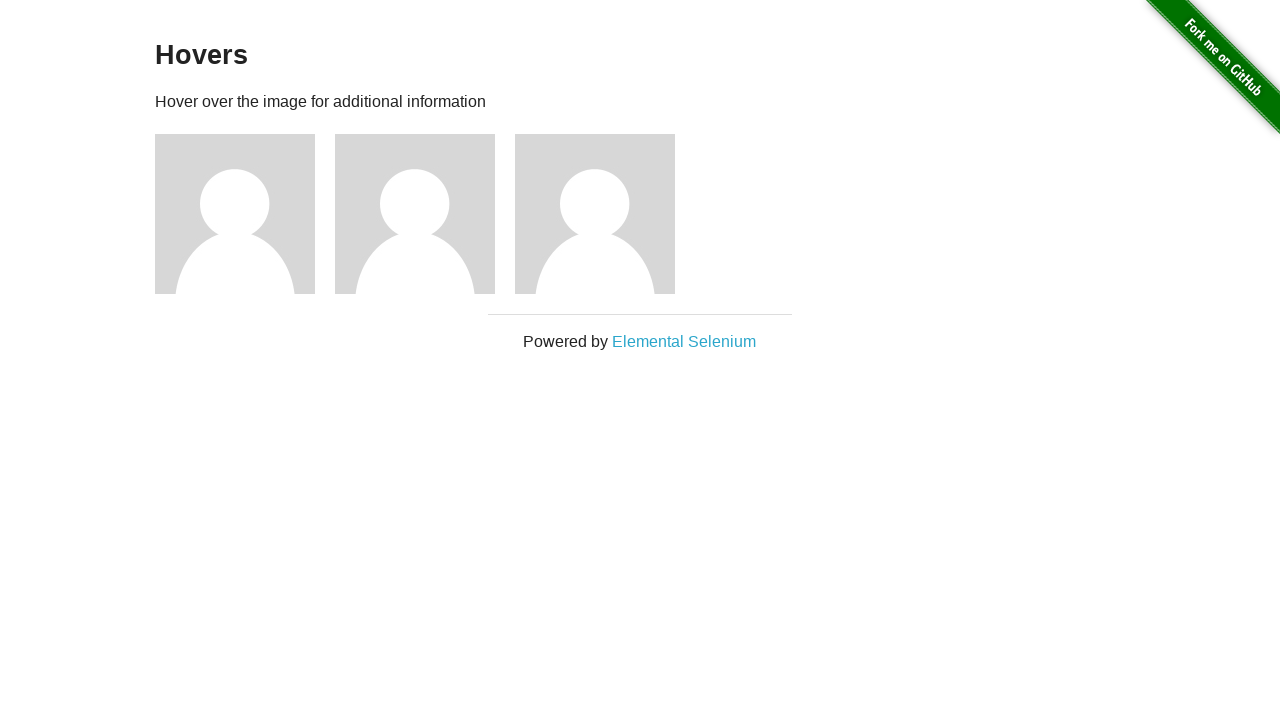

Located all username elements
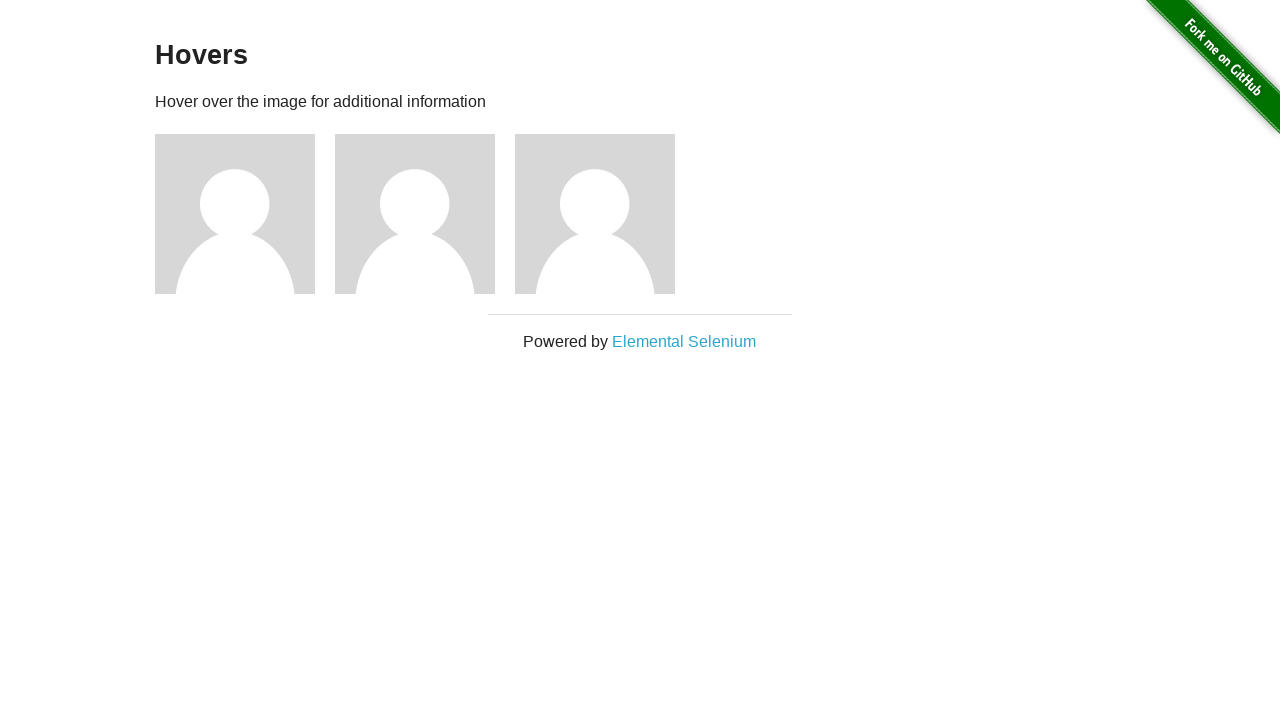

Hovered over user profile image 1 at (235, 214) on xpath=//div[@class='figure']//img >> nth=0
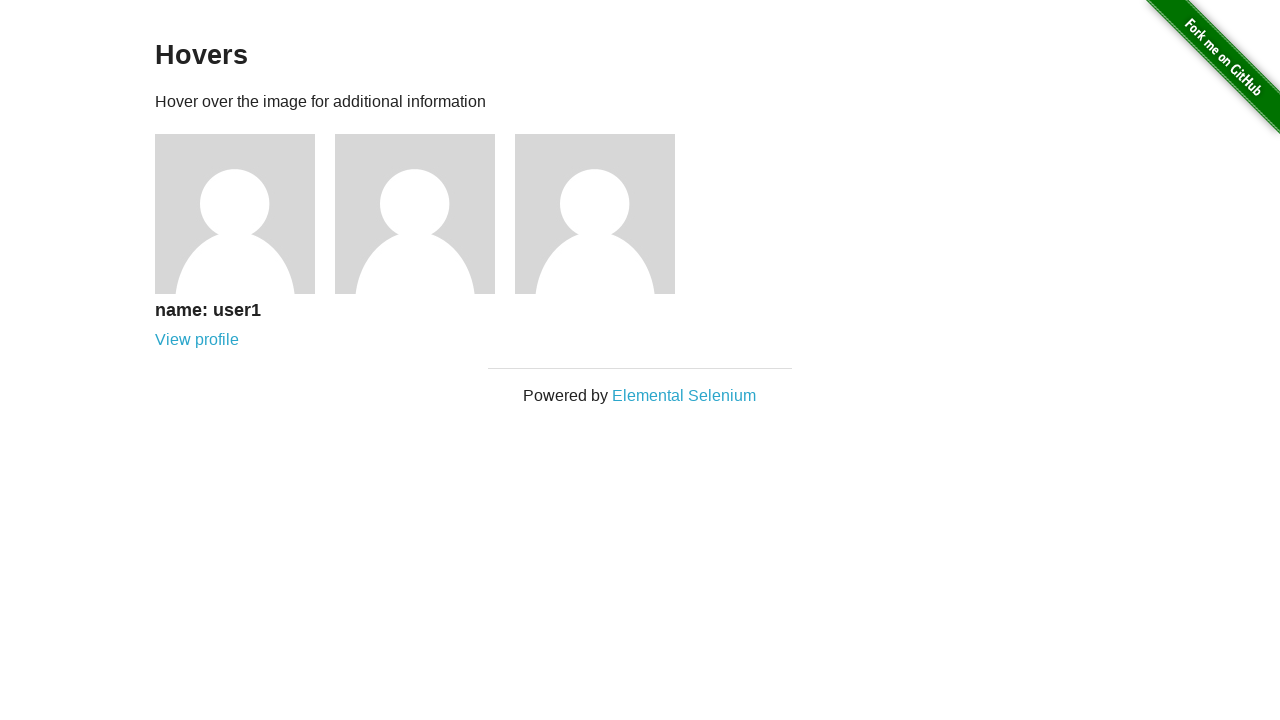

Waited for username 1 to appear
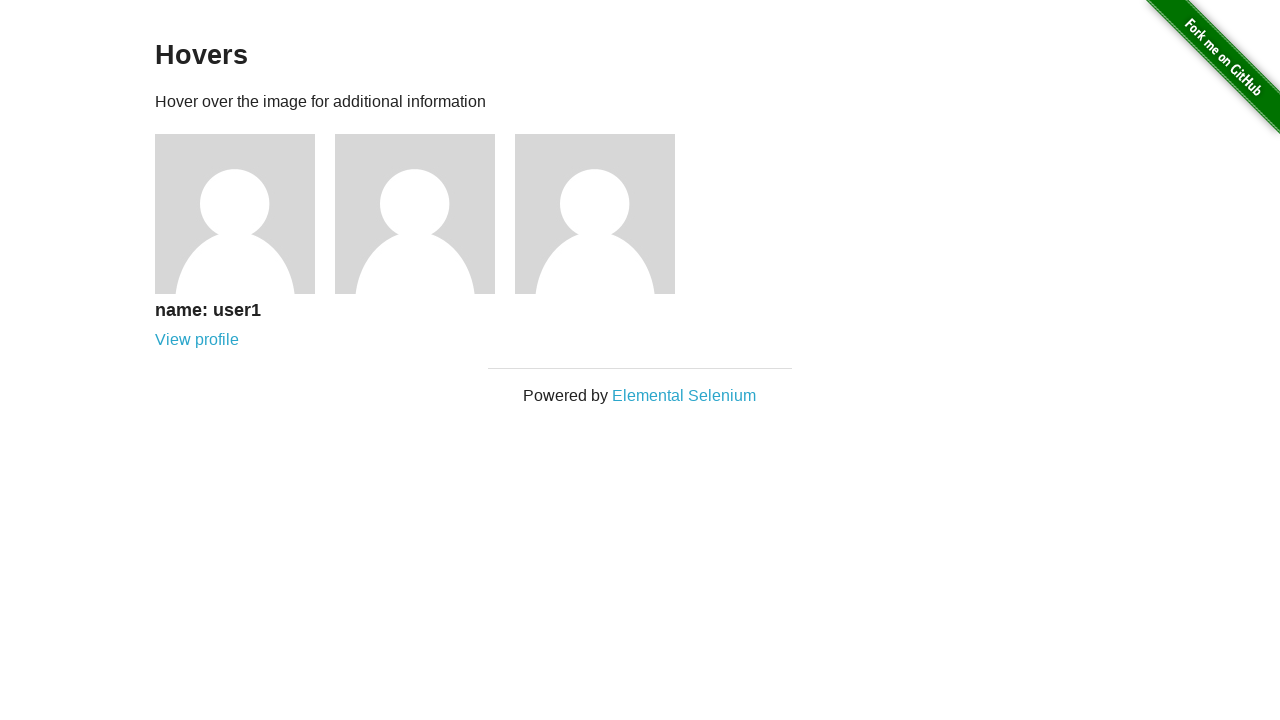

Verified username 1 is visible after hover
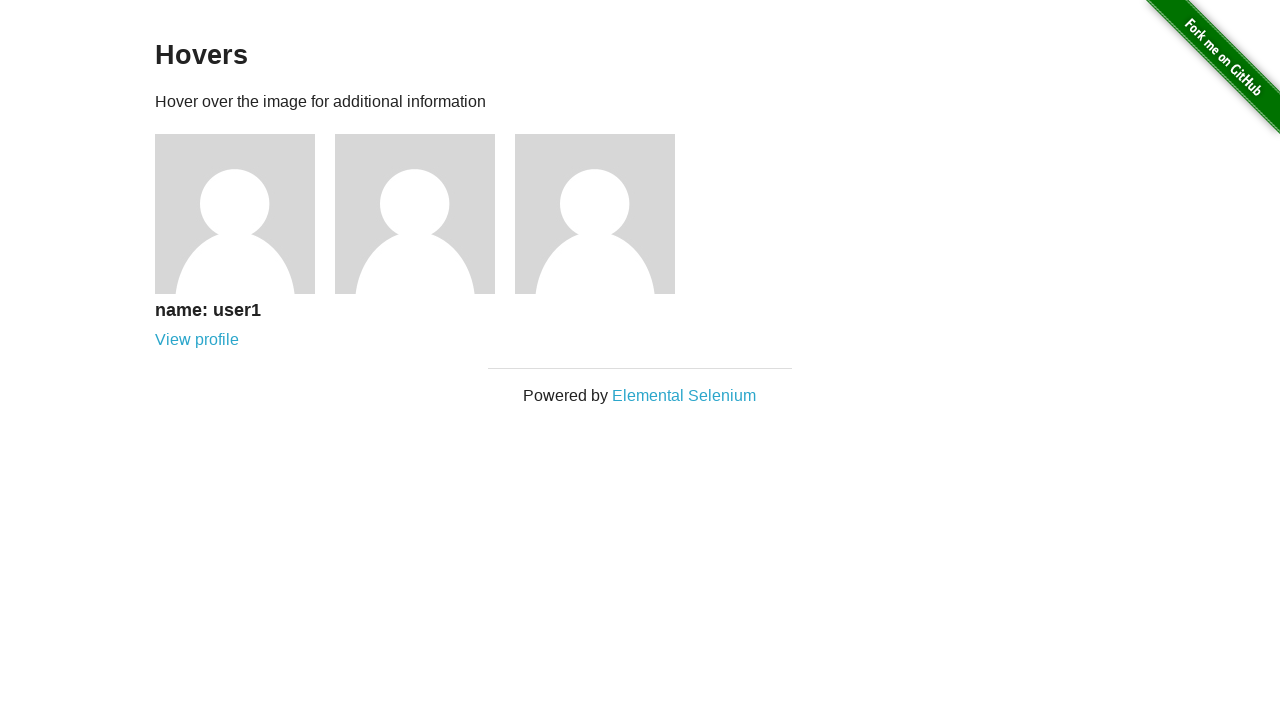

Hovered over user profile image 2 at (415, 214) on xpath=//div[@class='figure']//img >> nth=1
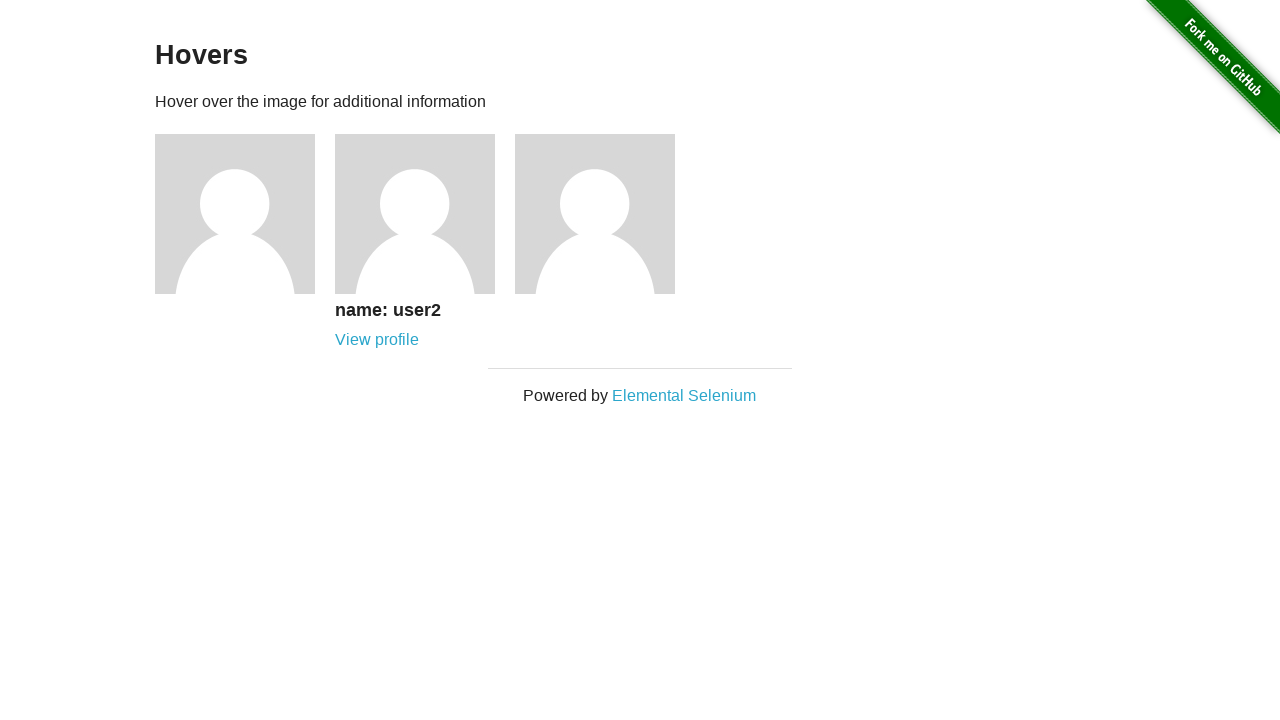

Waited for username 2 to appear
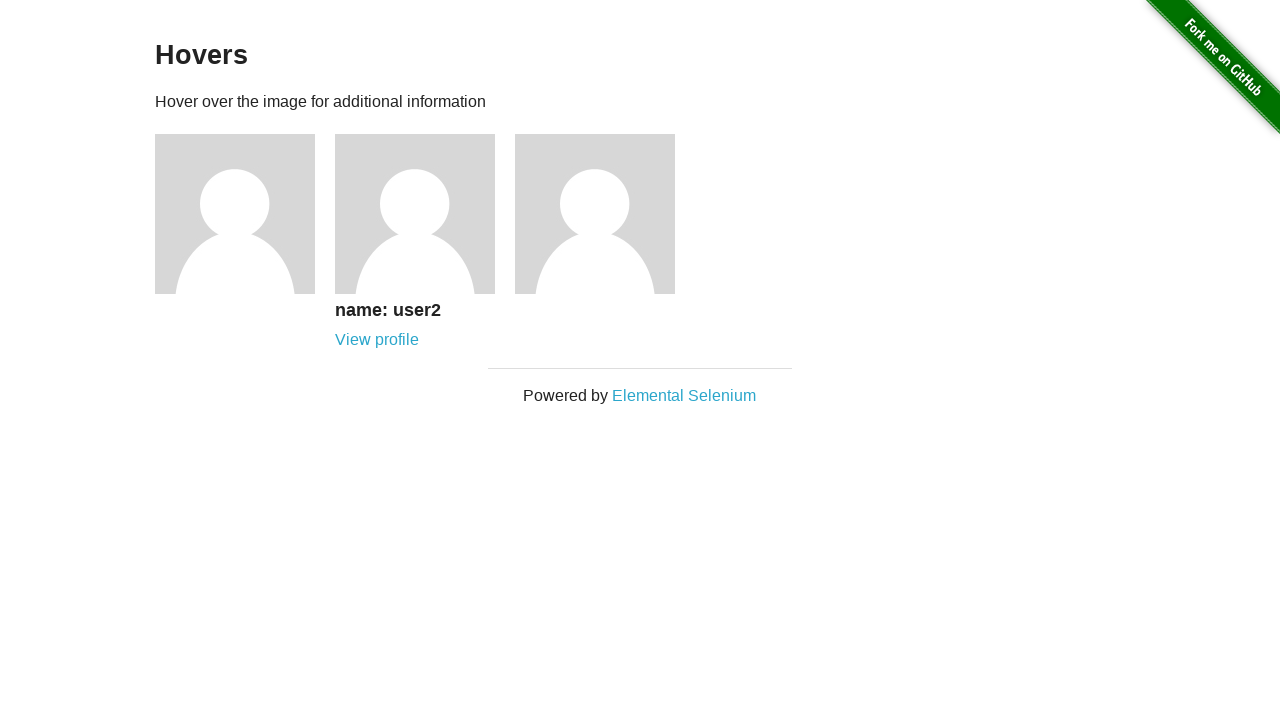

Verified username 2 is visible after hover
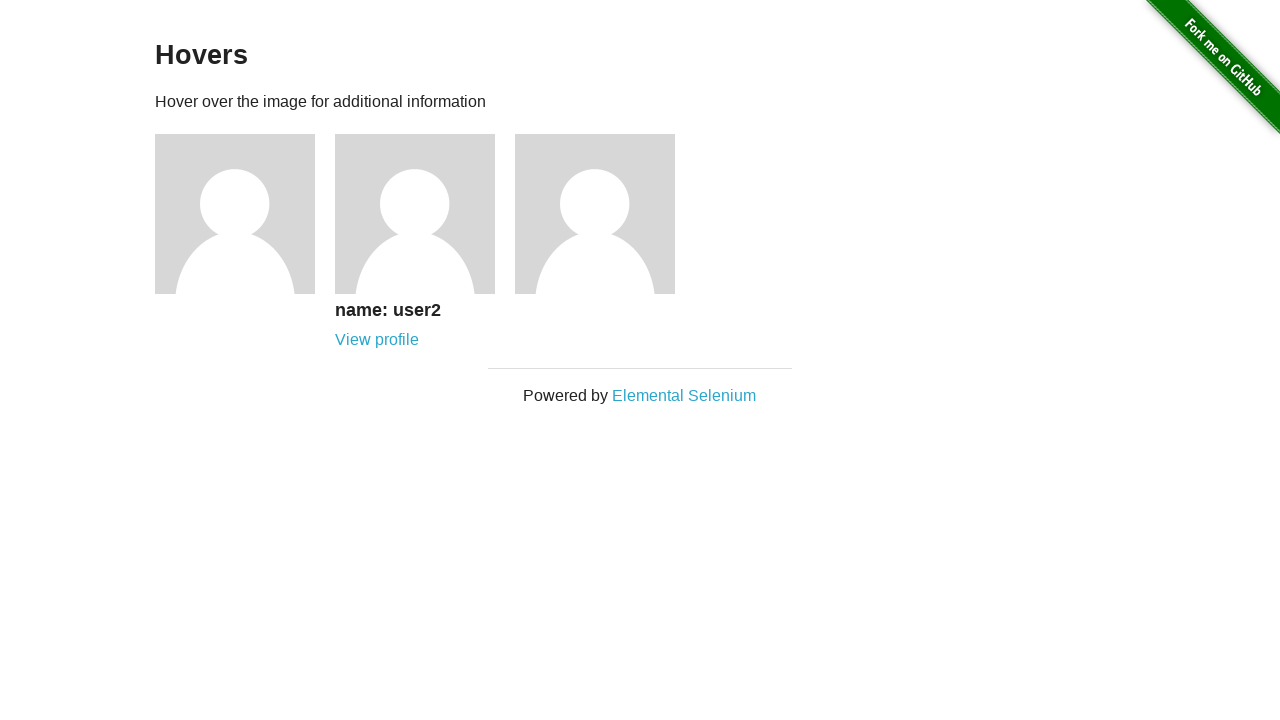

Hovered over user profile image 3 at (595, 214) on xpath=//div[@class='figure']//img >> nth=2
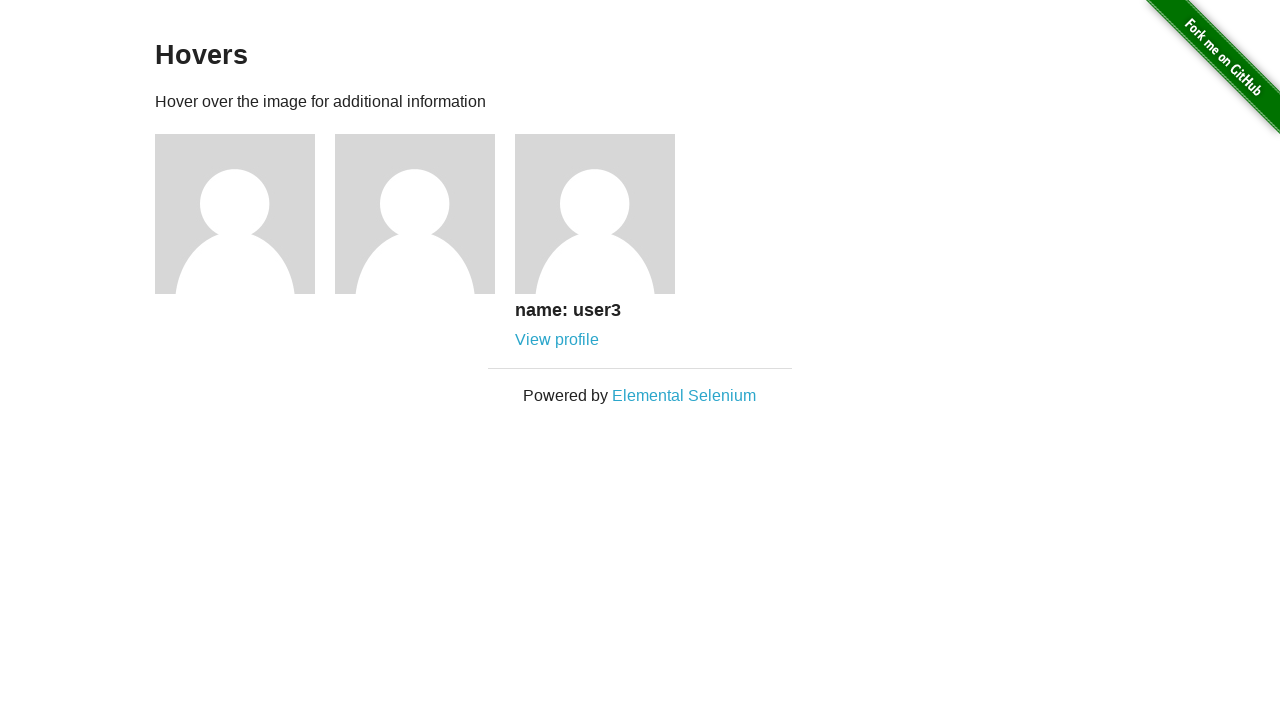

Waited for username 3 to appear
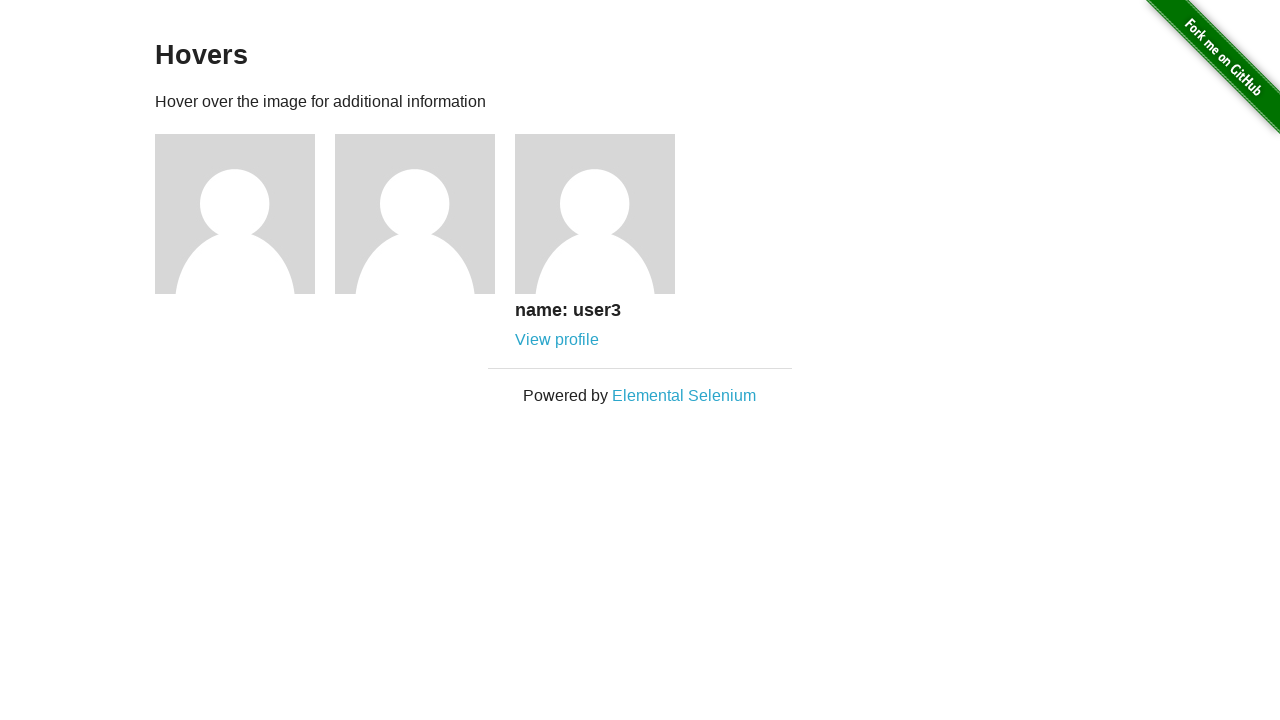

Verified username 3 is visible after hover
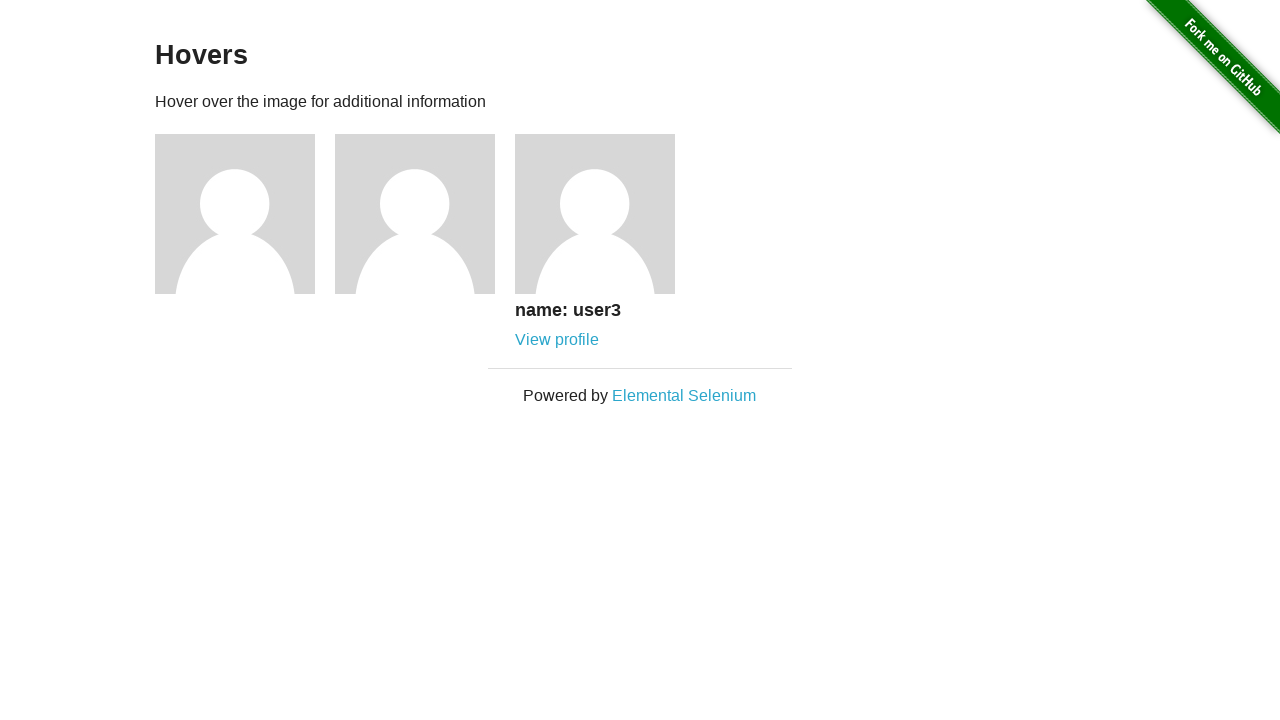

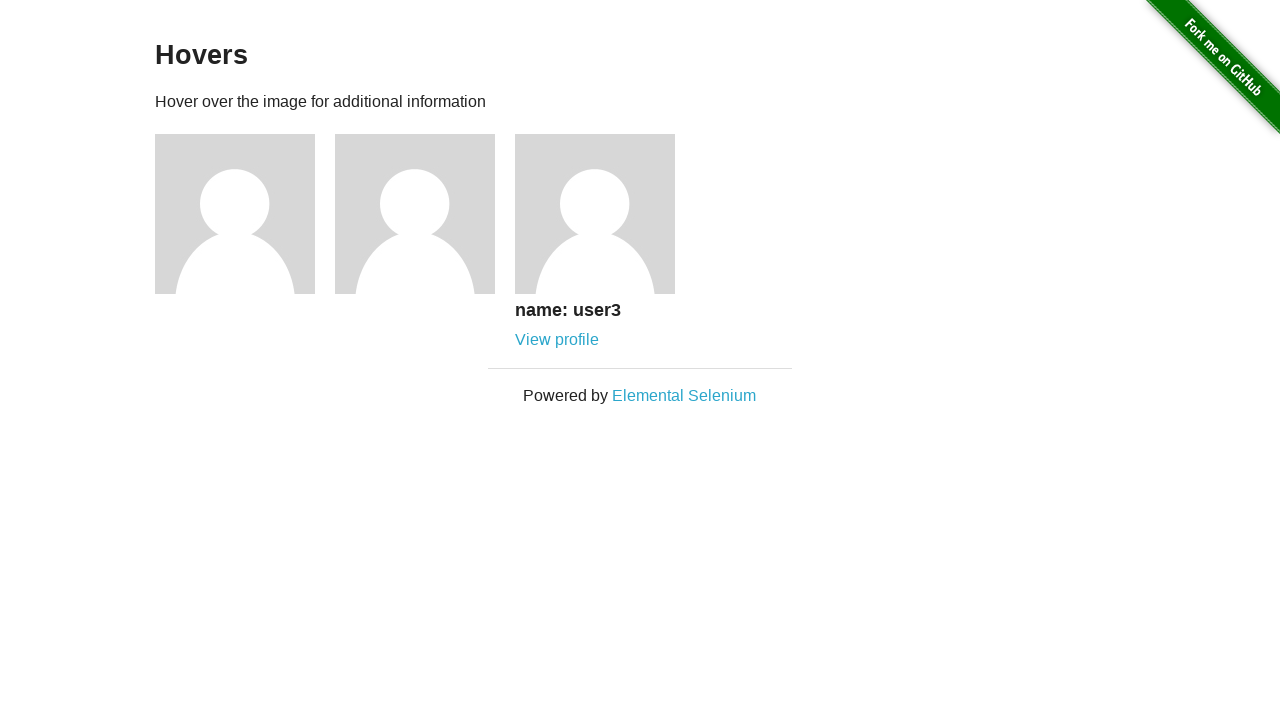